Tests multi-level menu navigation by hovering over menu items to reveal nested submenus

Starting URL: https://demoqa.com/menu/

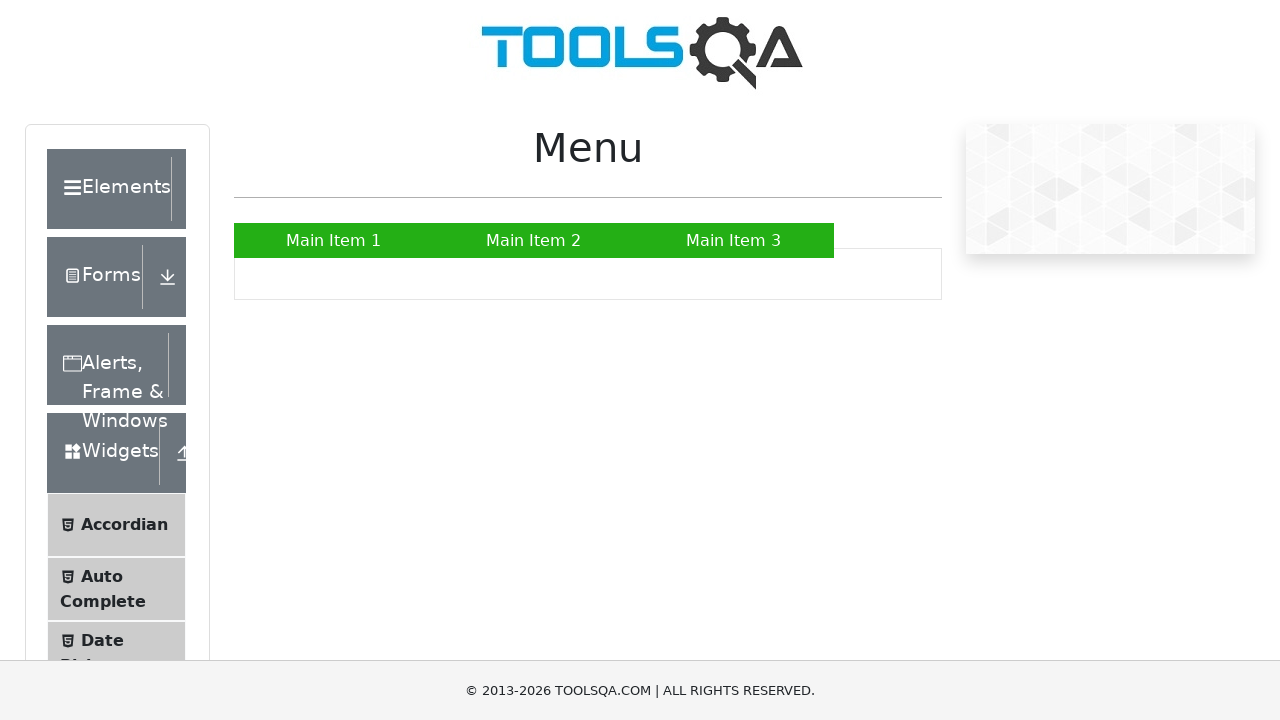

Hovered over Main Item 2 to reveal submenu at (534, 240) on xpath=//a[text() = 'Main Item 2']
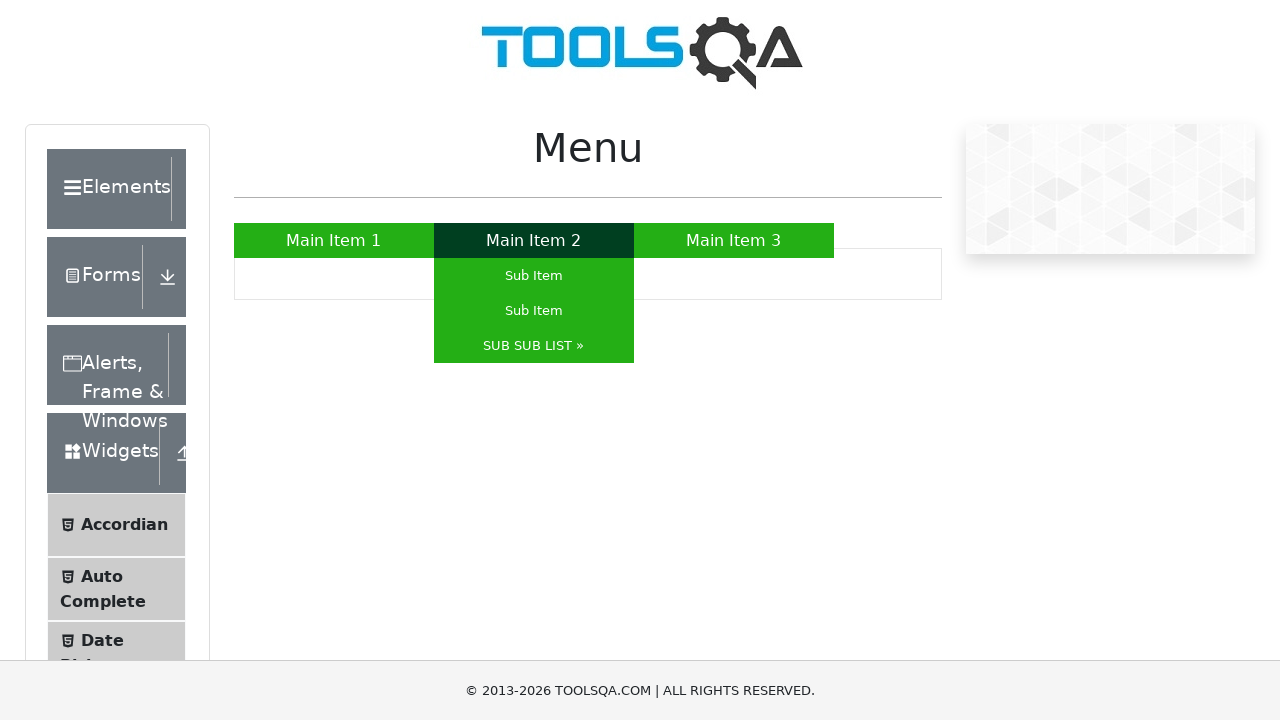

Hovered over SUB SUB LIST to reveal nested submenu at (534, 346) on xpath=//a[text() = 'SUB SUB LIST »']
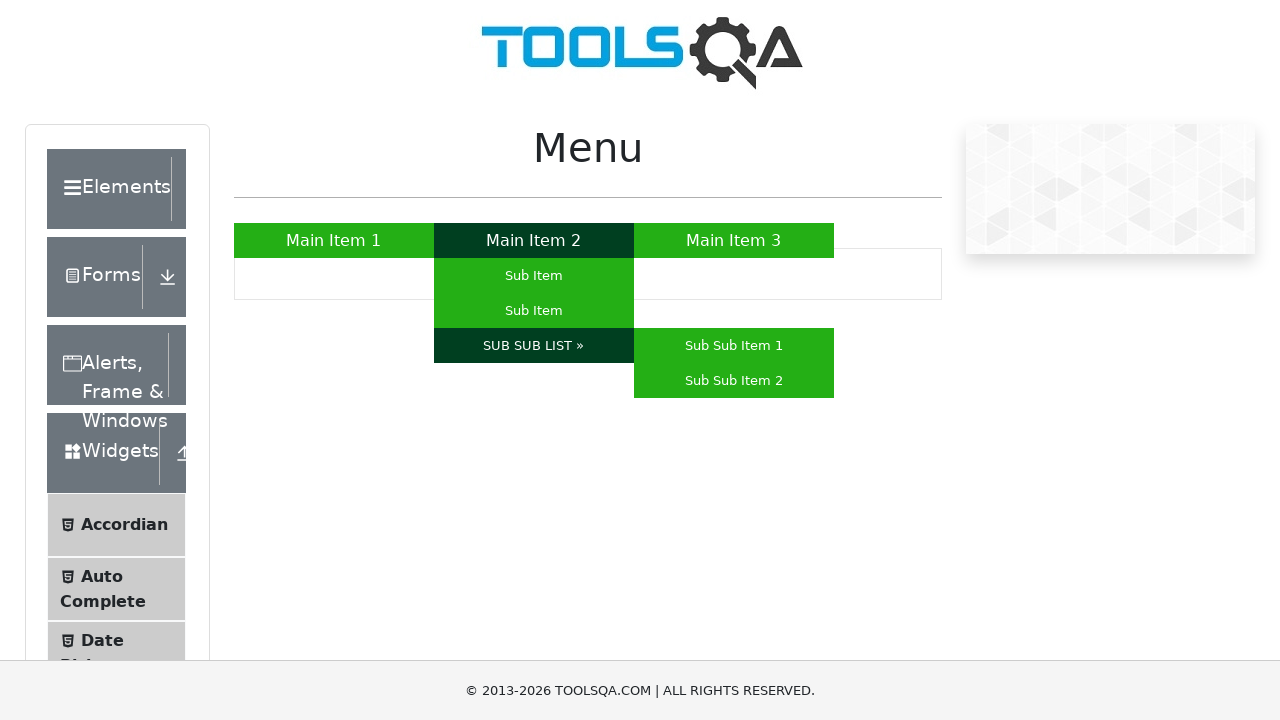

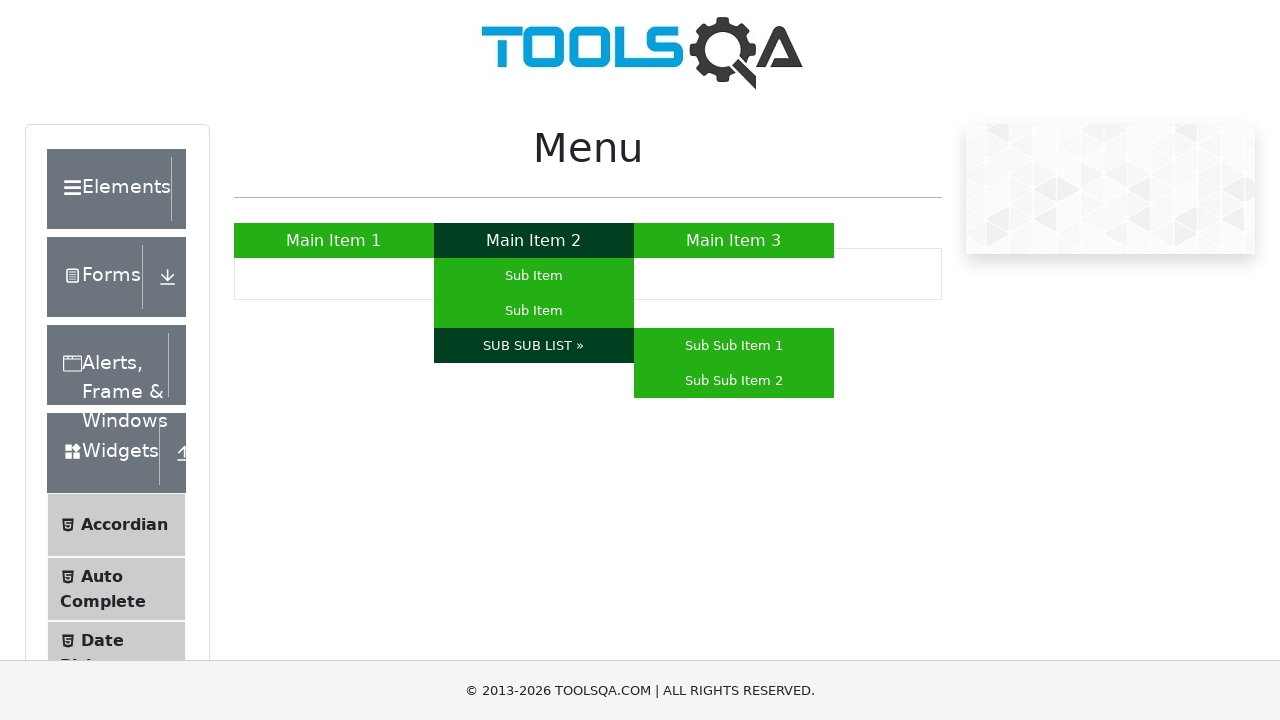